Tests navigation to the Get Started page by clicking the link and verifying the Installation heading appears

Starting URL: https://playwright.dev/

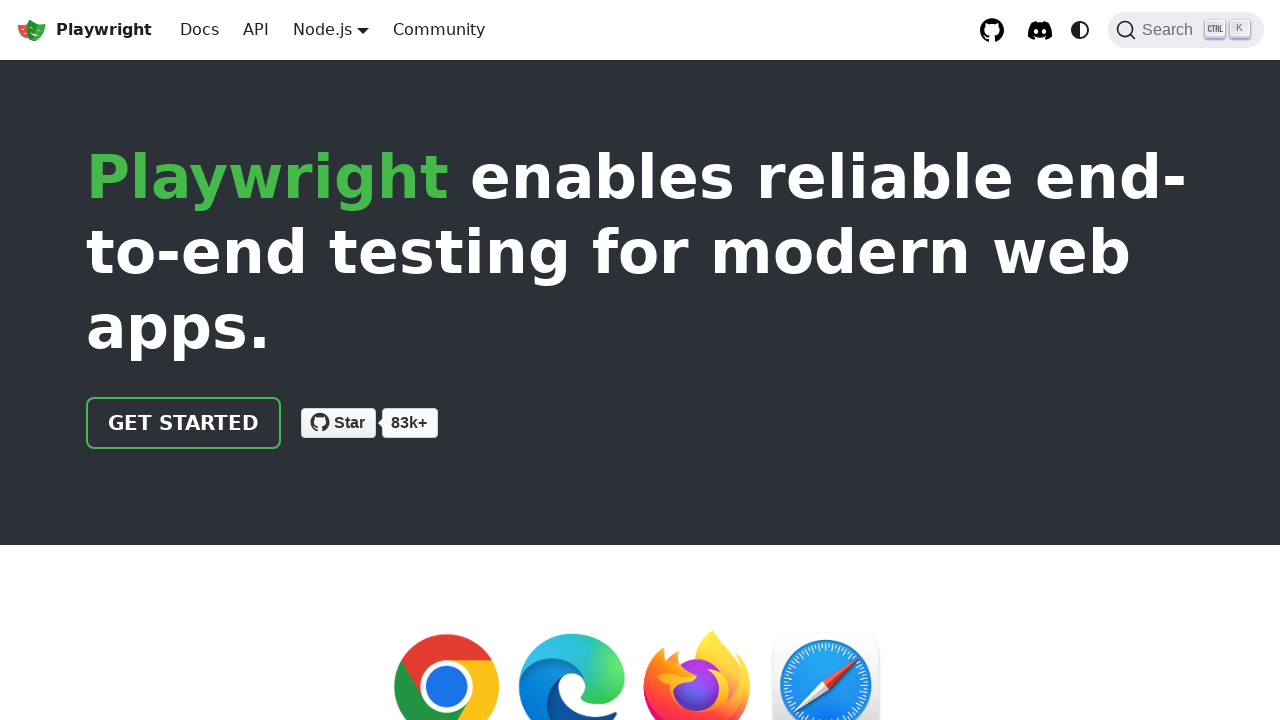

Clicked 'Get started' link at (184, 423) on internal:text="Get started"i
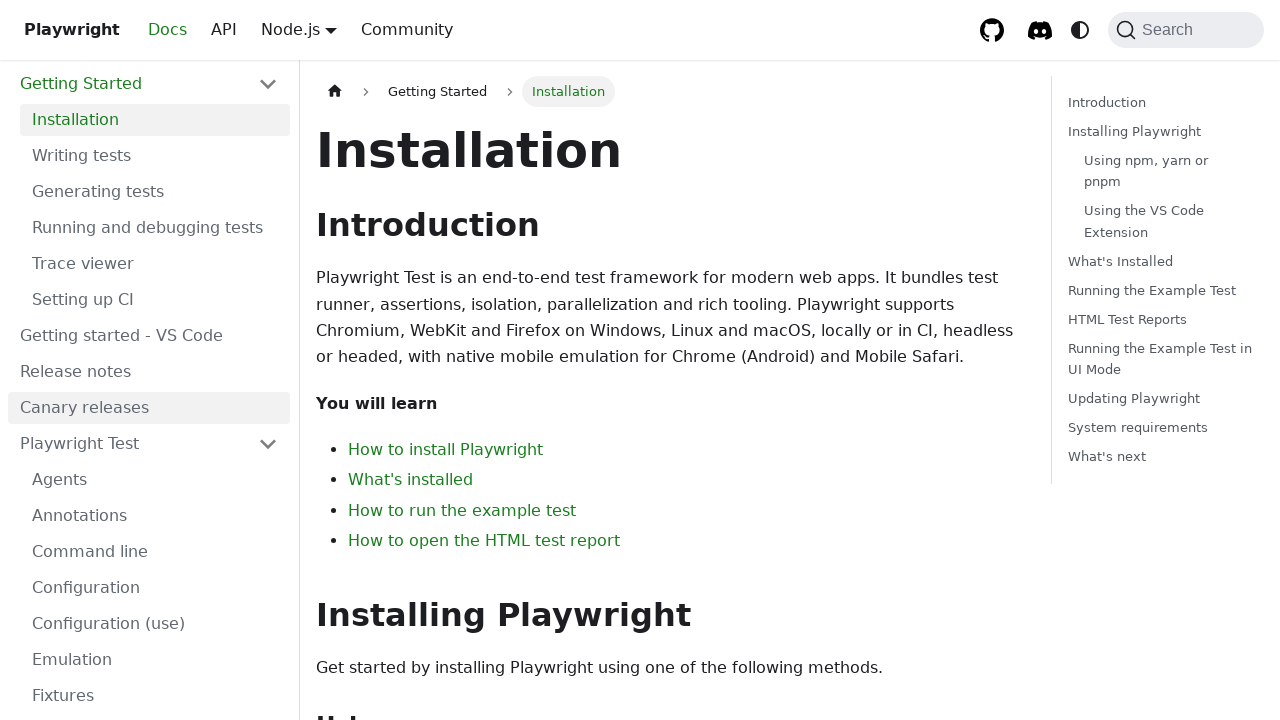

Verified 'Installation' heading is visible on Get Started page
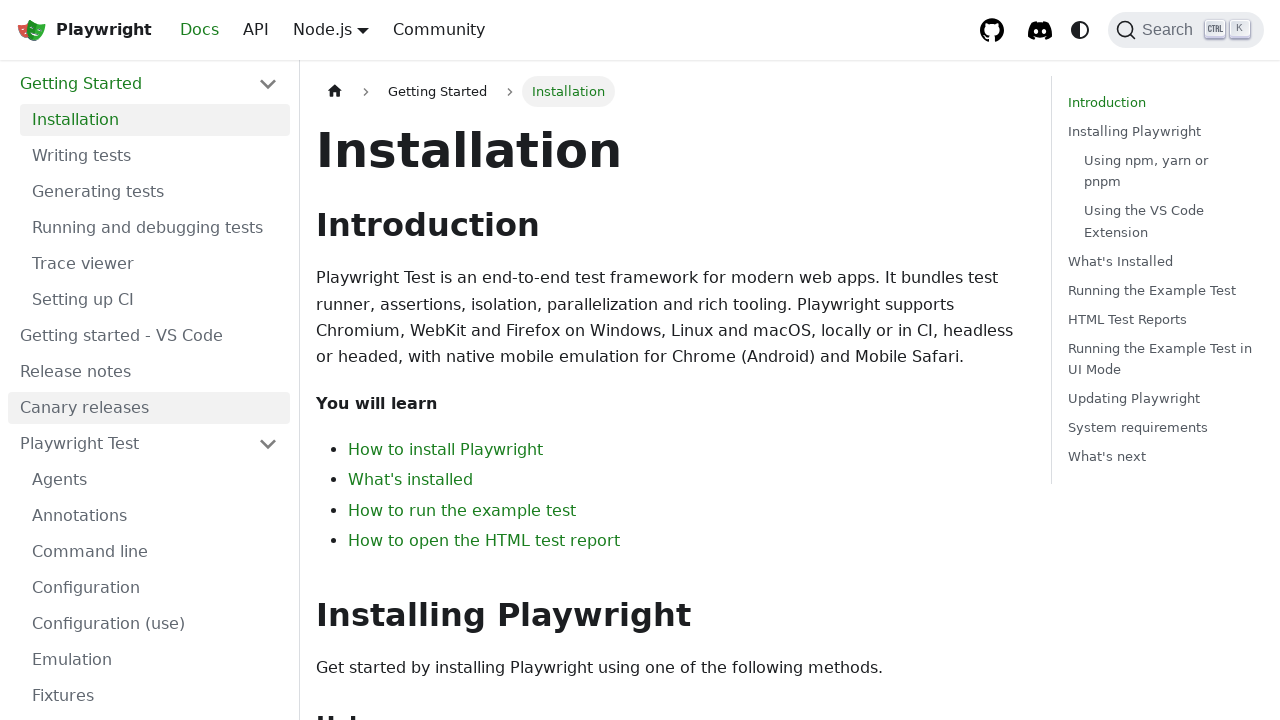

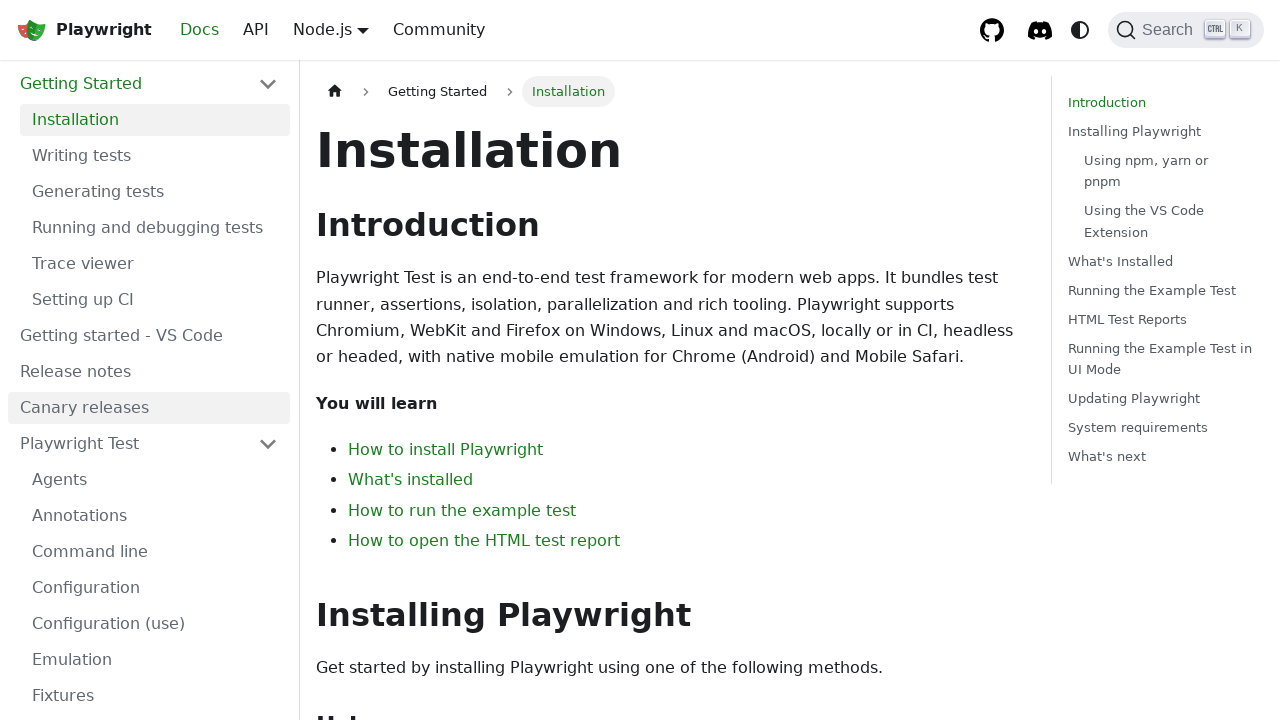